Tests navigation to a product category and verifies the Add to Cart button is displayed on a product page

Starting URL: https://www.demoblaze.com

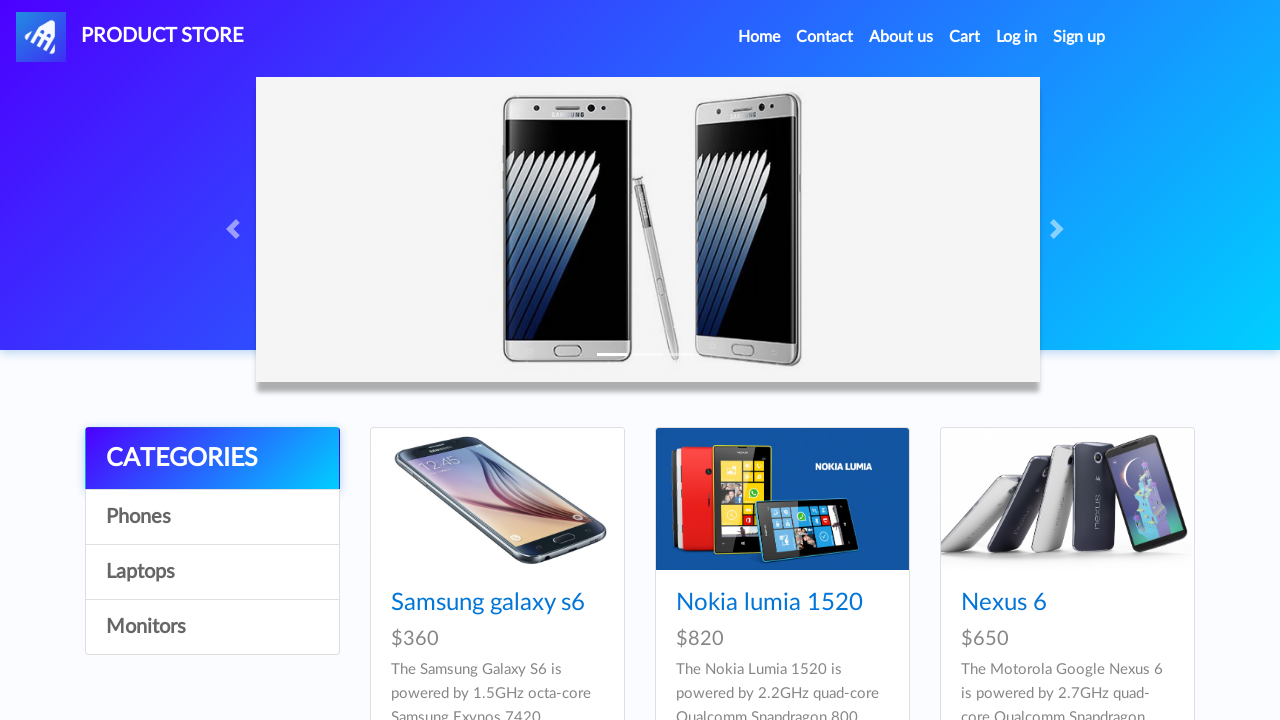

Waited for page to load (networkidle)
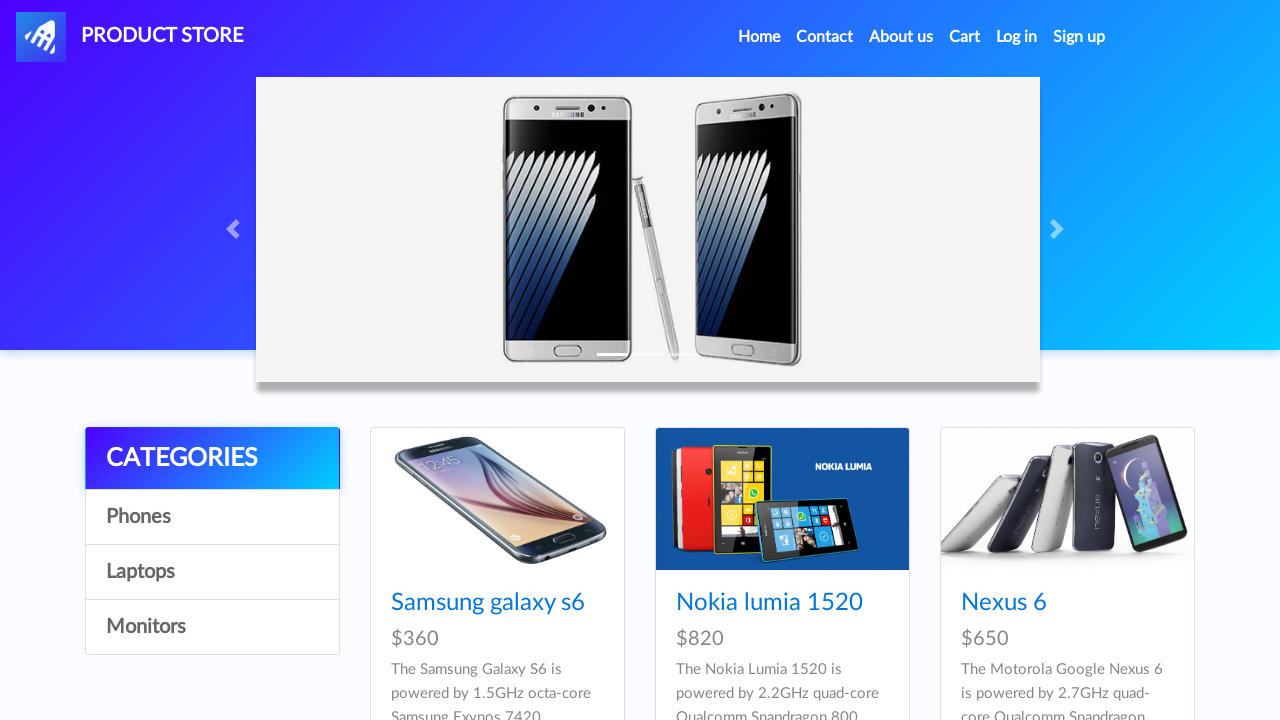

Clicked on Laptops category at (212, 627) on div.list-group a:nth-child(4)
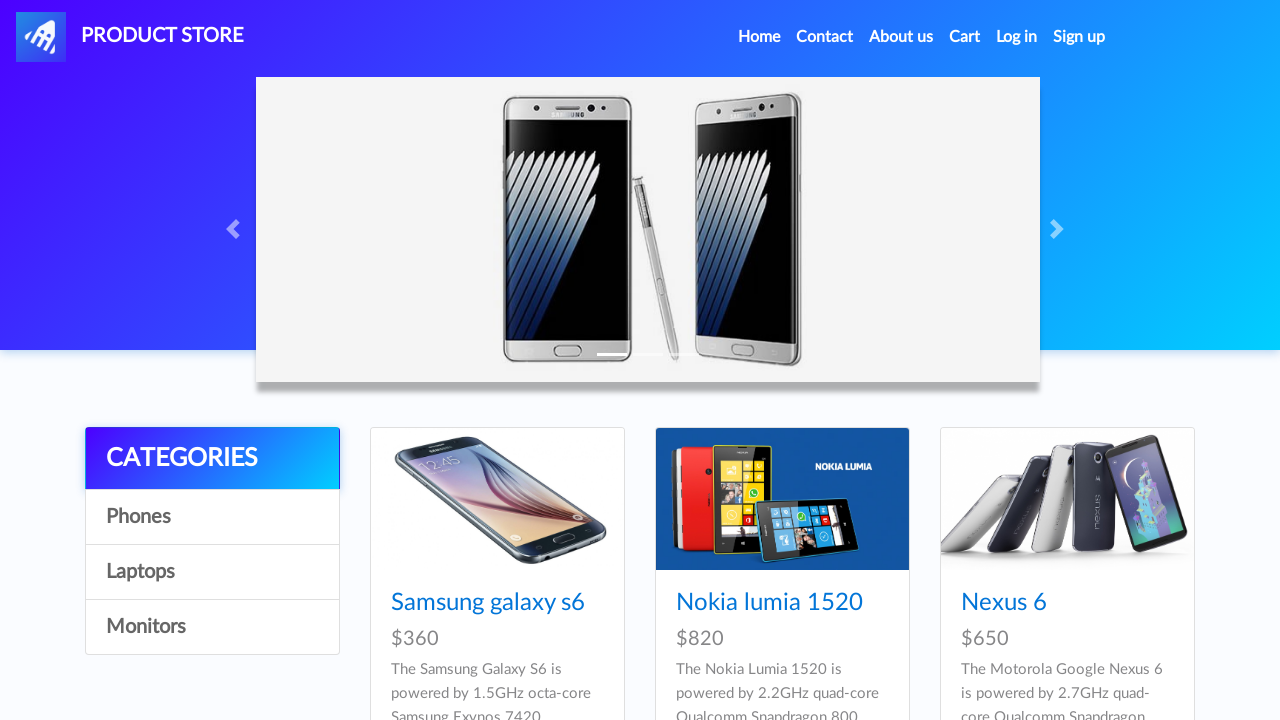

Waited 1000ms for products to load
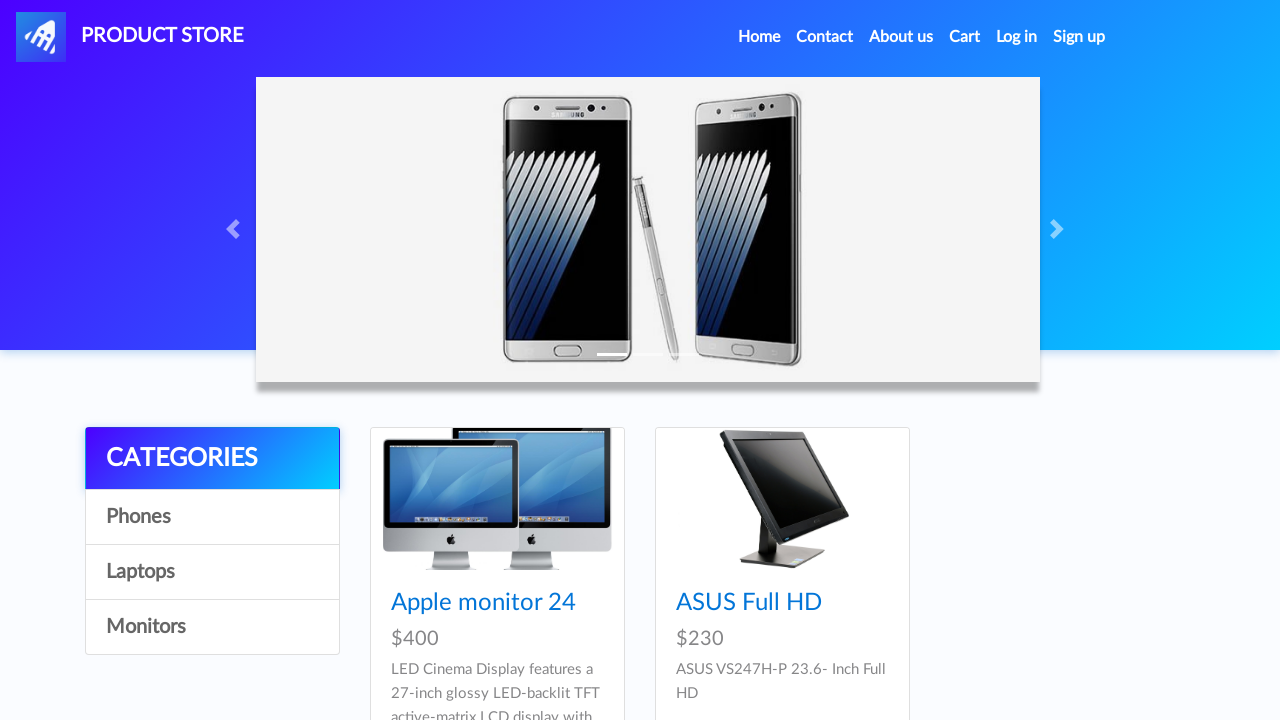

Clicked on Sony Vaio i7 product at (497, 499) on a[href='prod.html?idp_=10']
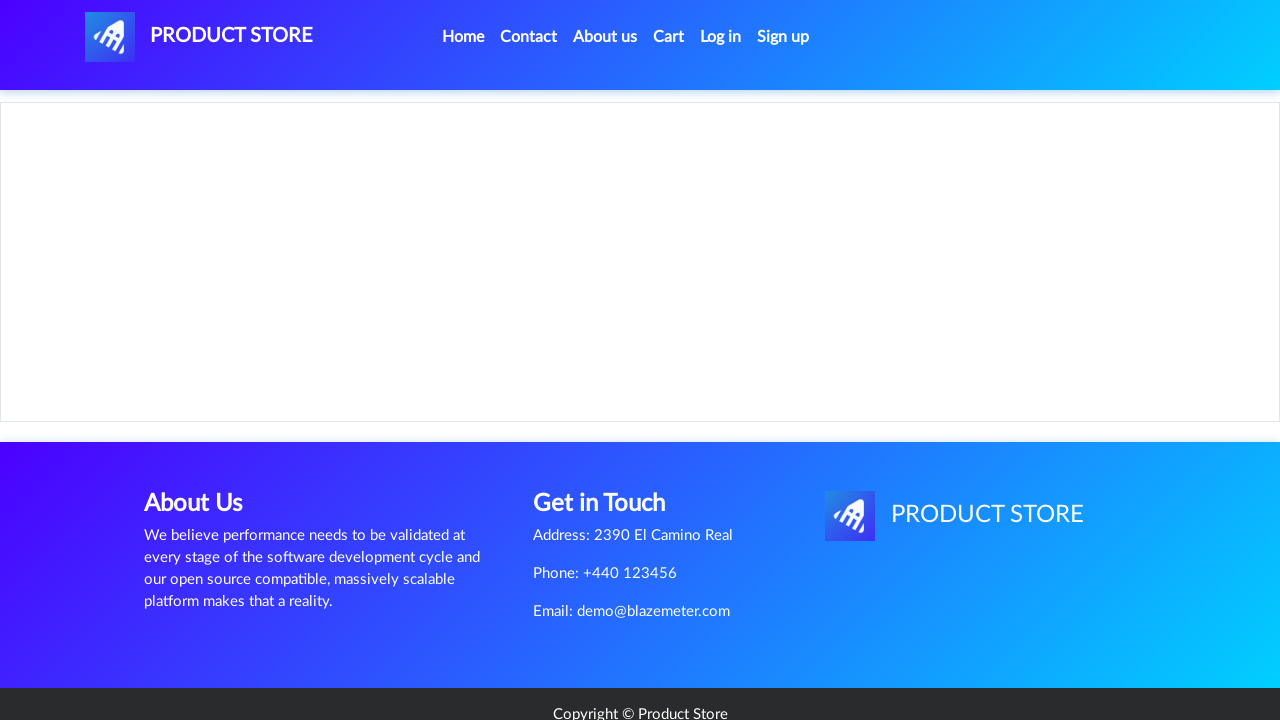

Verified Add to Cart button is displayed on product page
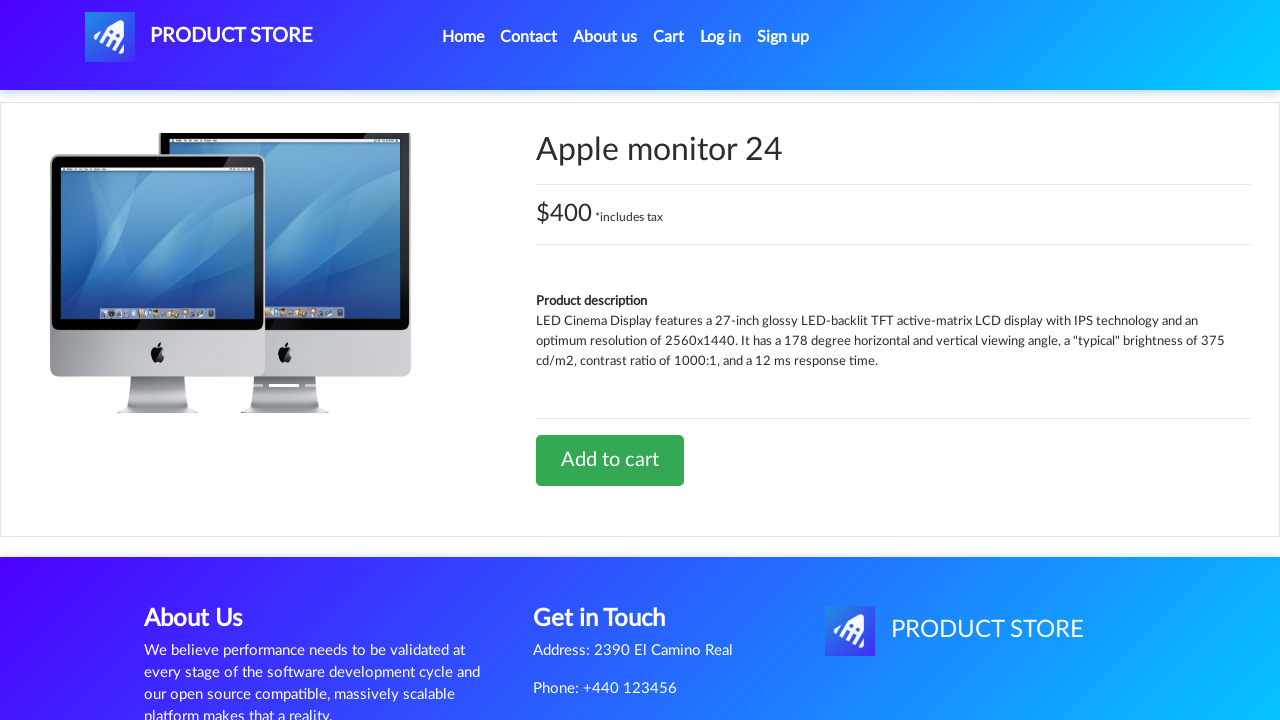

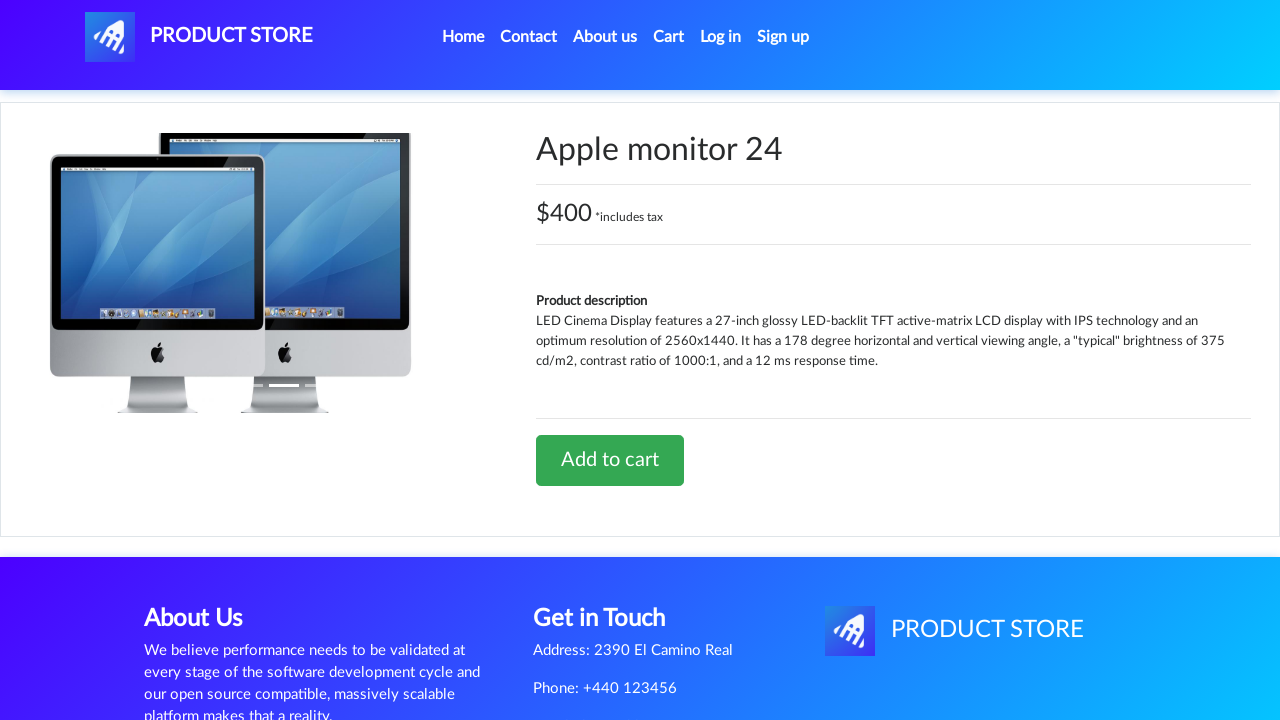